Tests dynamic CSS property changes by verifying a button changes color after a delay.

Starting URL: https://demoqa.com/dynamic-properties

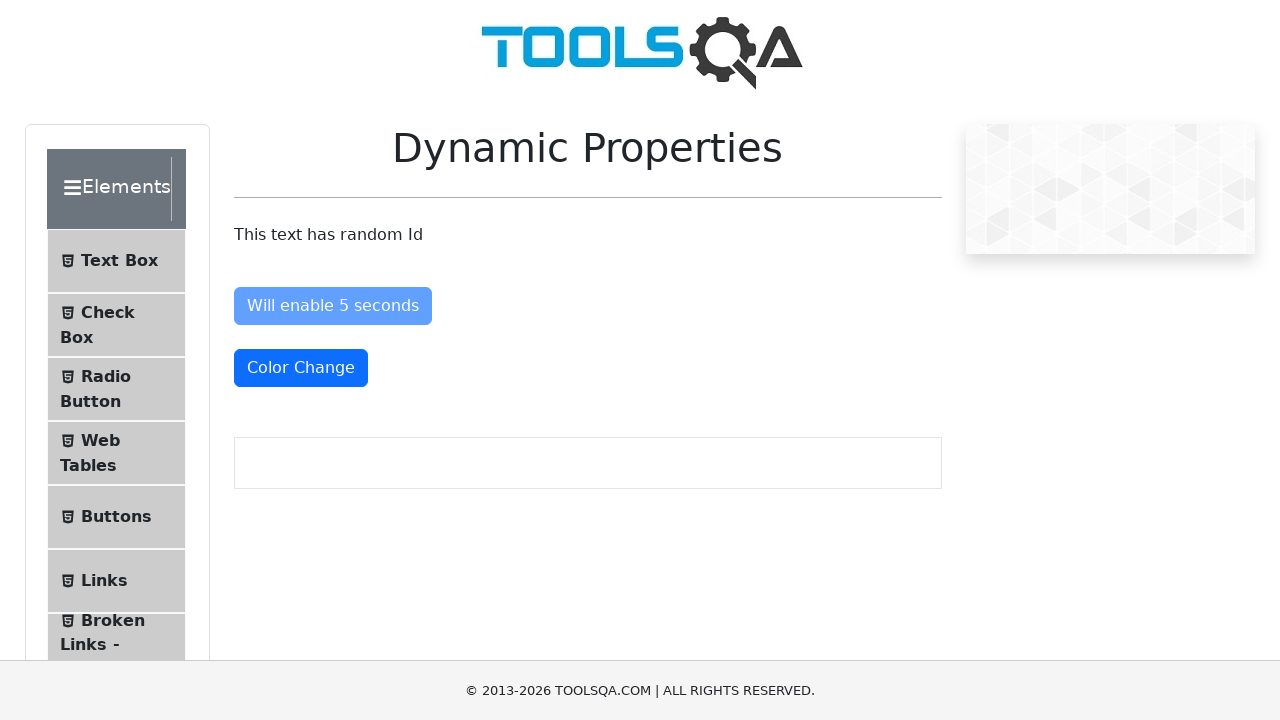

Waited for visibleAfter button to appear (dynamic properties loaded)
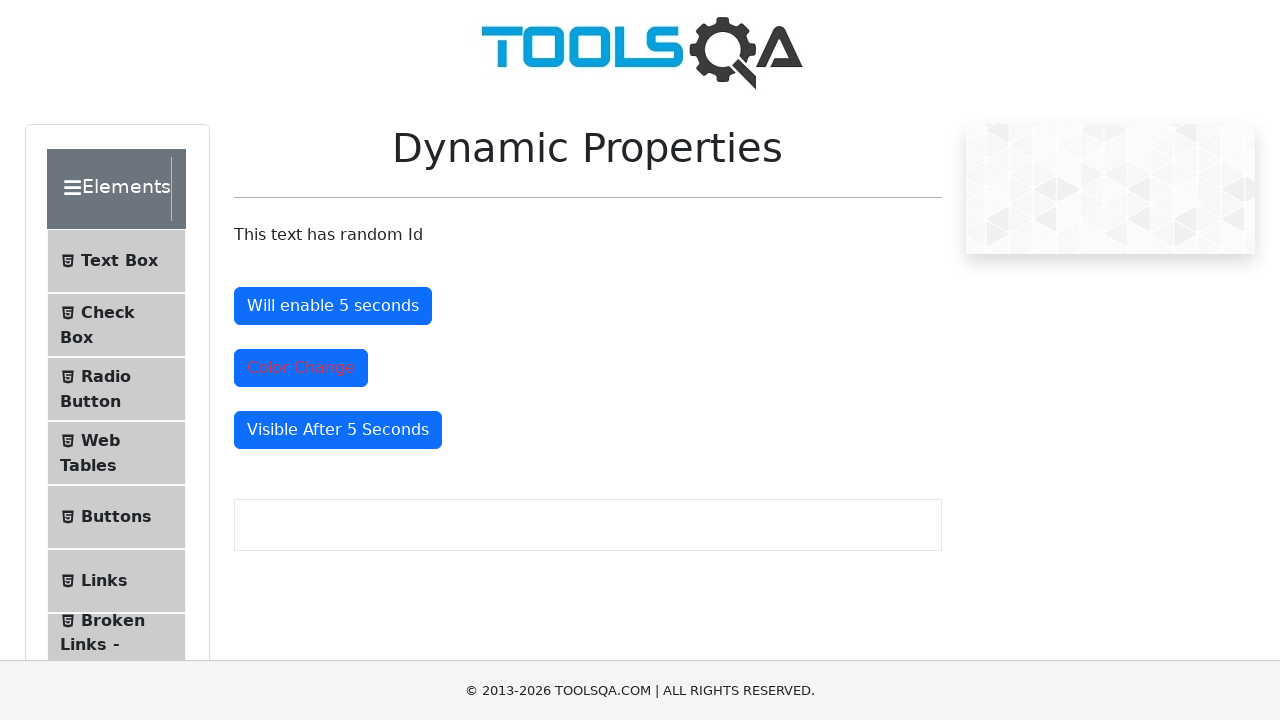

Verified colorChange button exists and color has changed
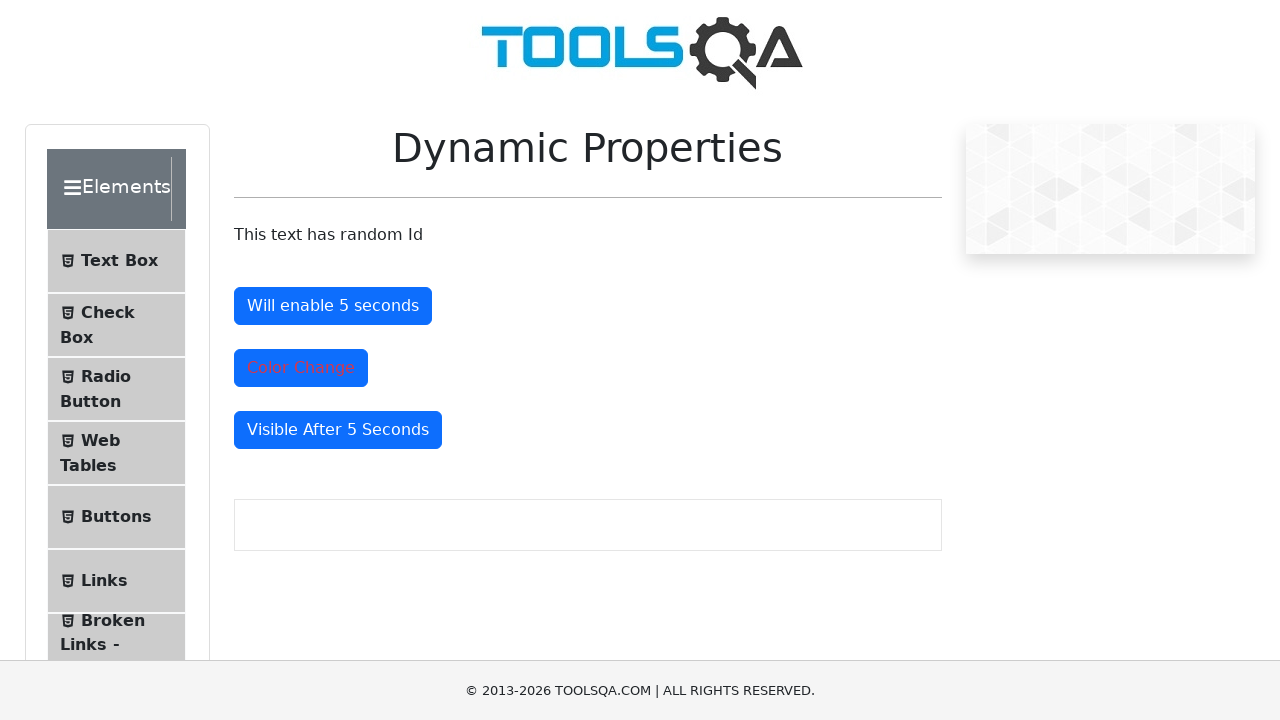

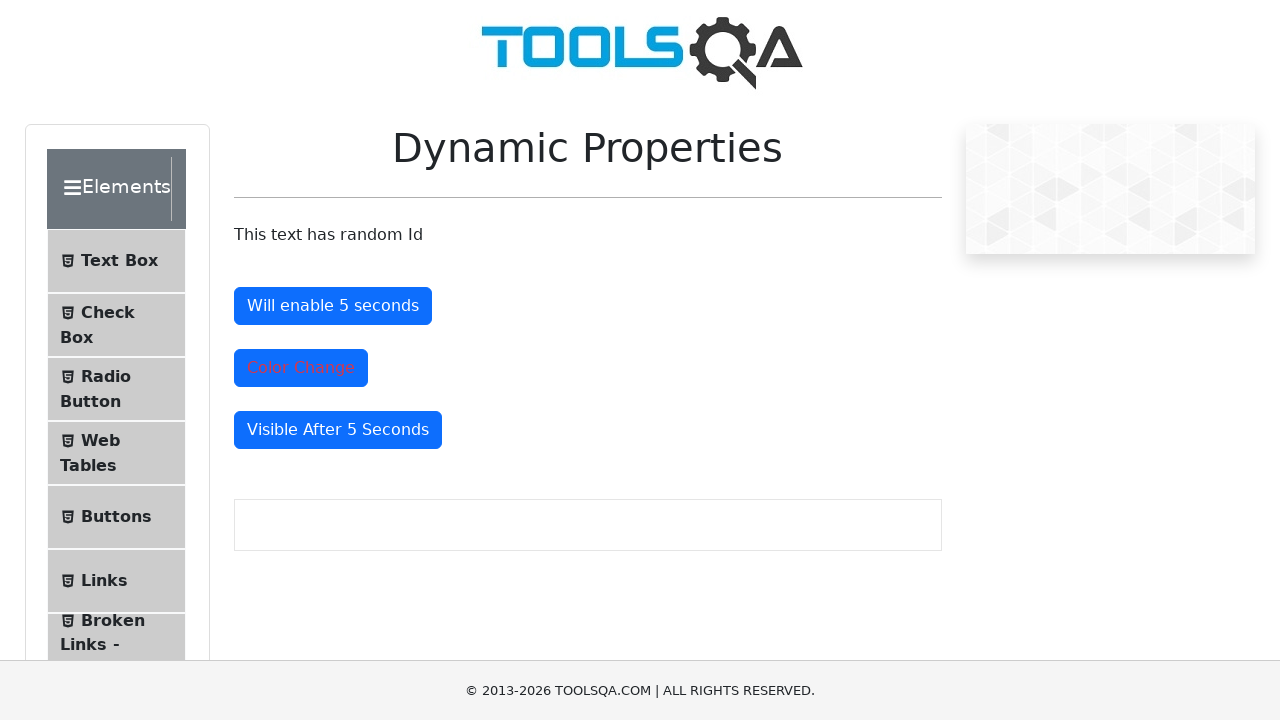